Navigates to Sima-land website and clicks on the App Store download link

Starting URL: https://www.sima-land.ru

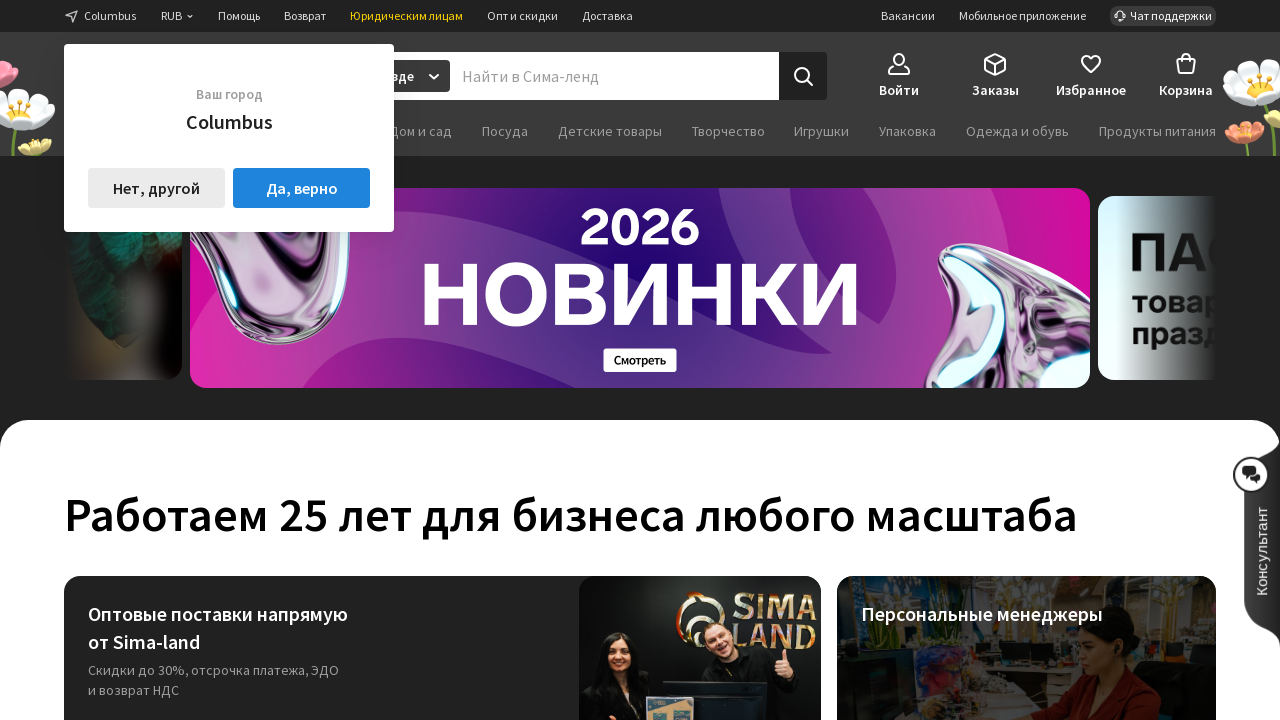

Clicked on App Store download link at (1131, 540) on xpath=//img[@alt='Загрузите в App Store']
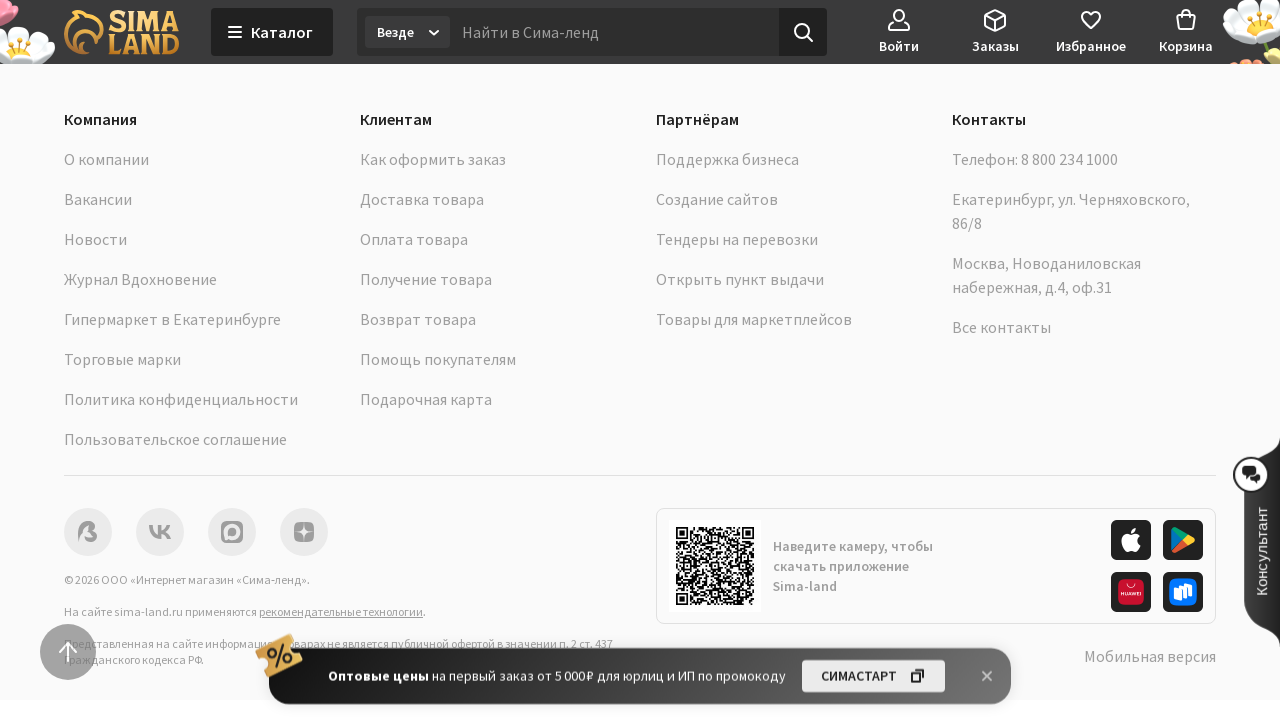

Waited for new tab/window to open
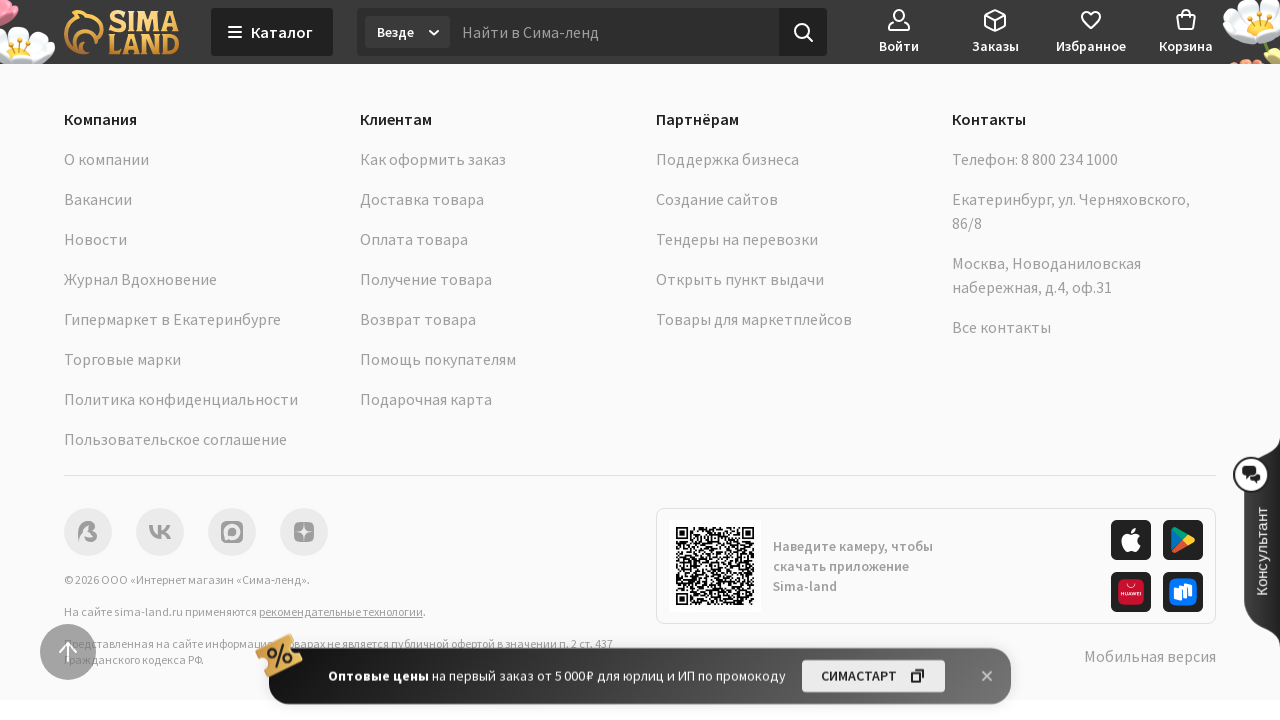

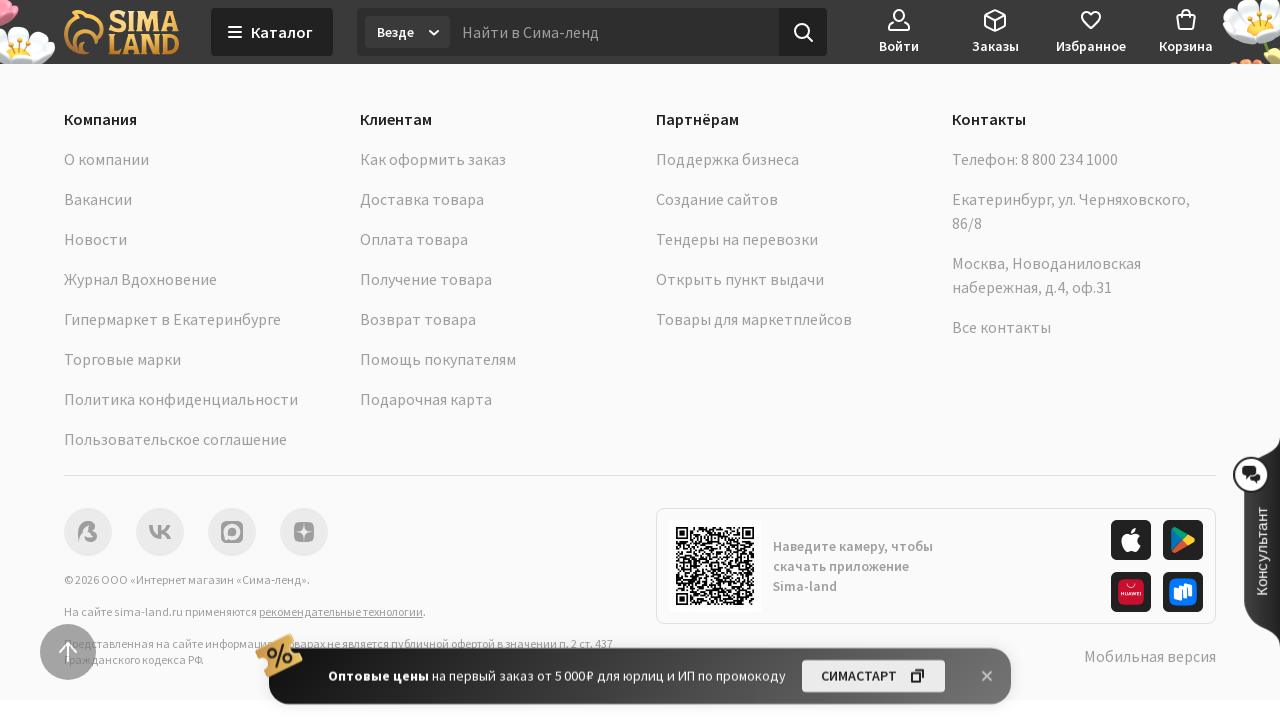